Tests an e-commerce site's product search and add to cart functionality by searching for products containing "ca", verifying results, and adding specific items to cart

Starting URL: https://rahulshettyacademy.com/seleniumPractise/#/

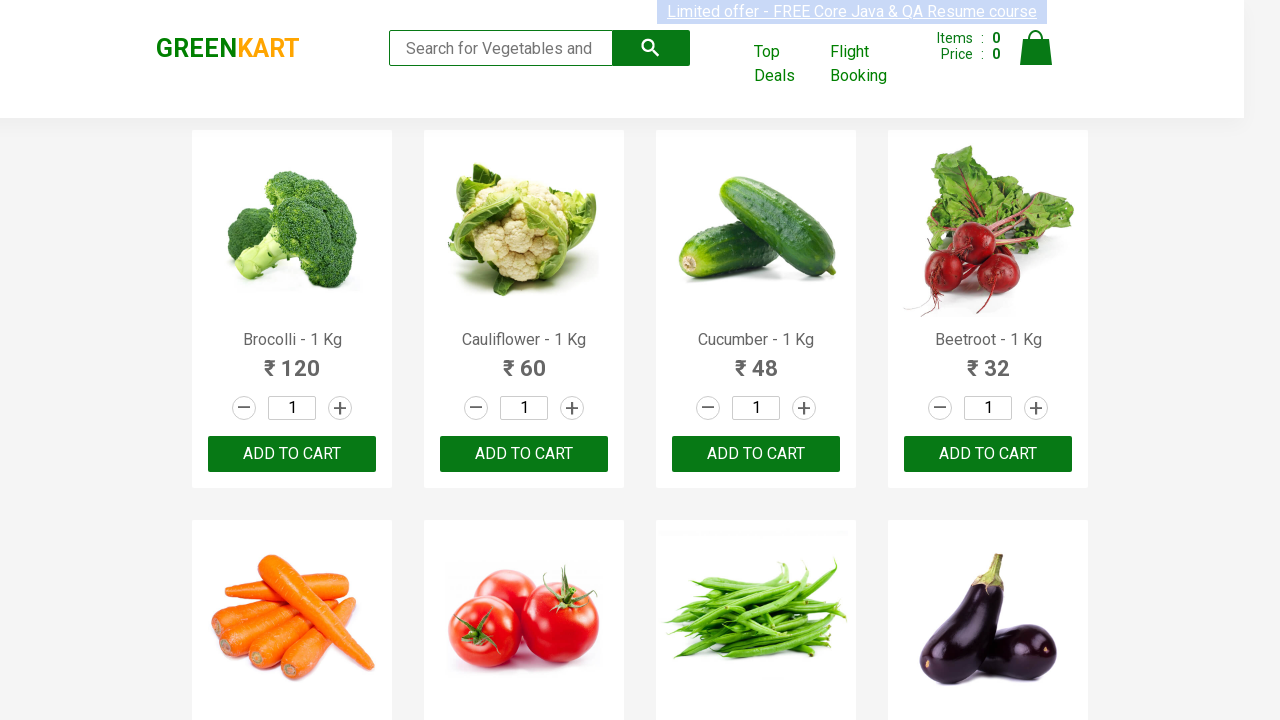

Filled search field with 'ca' on .search-keyword
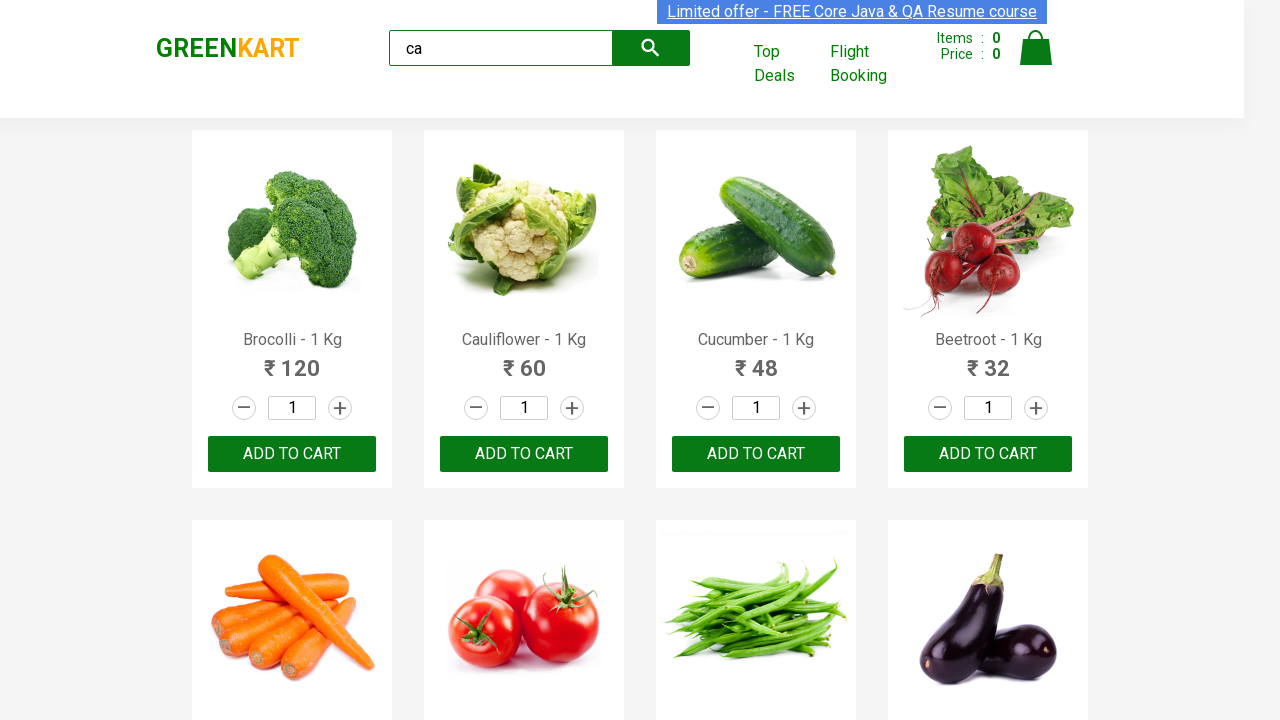

Waited 2000ms for search results to update
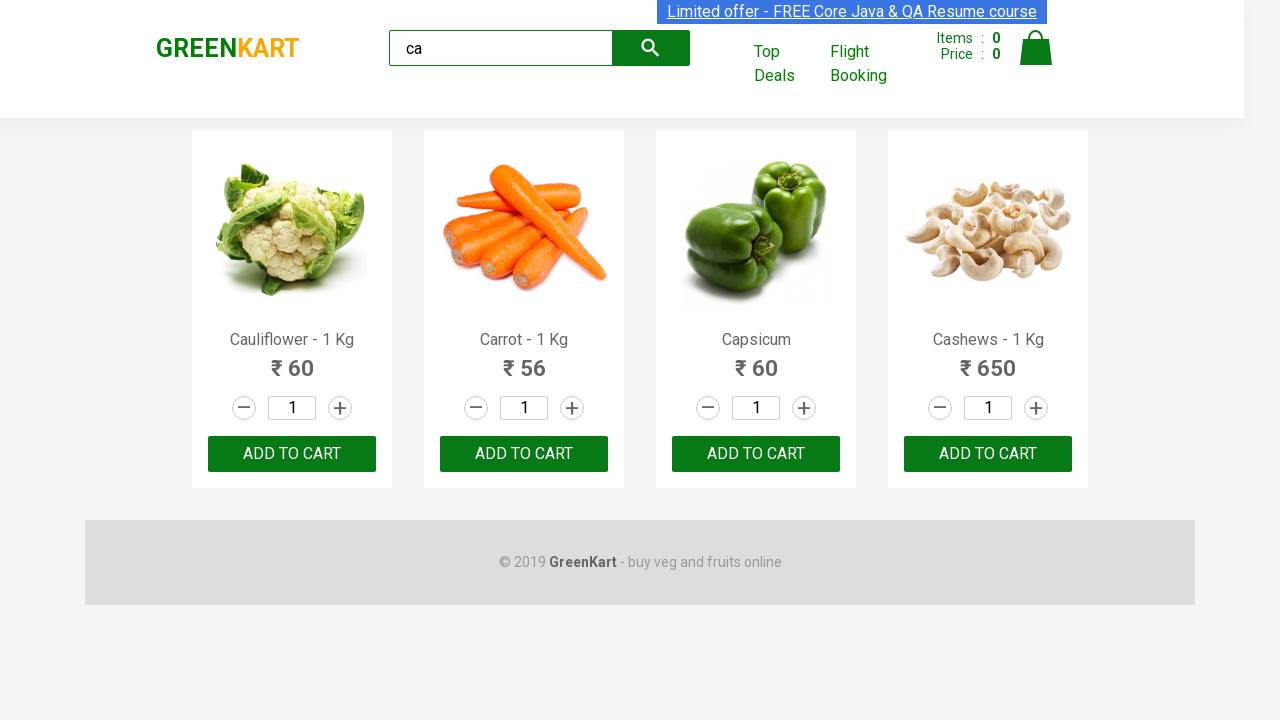

Verified visible products are loaded
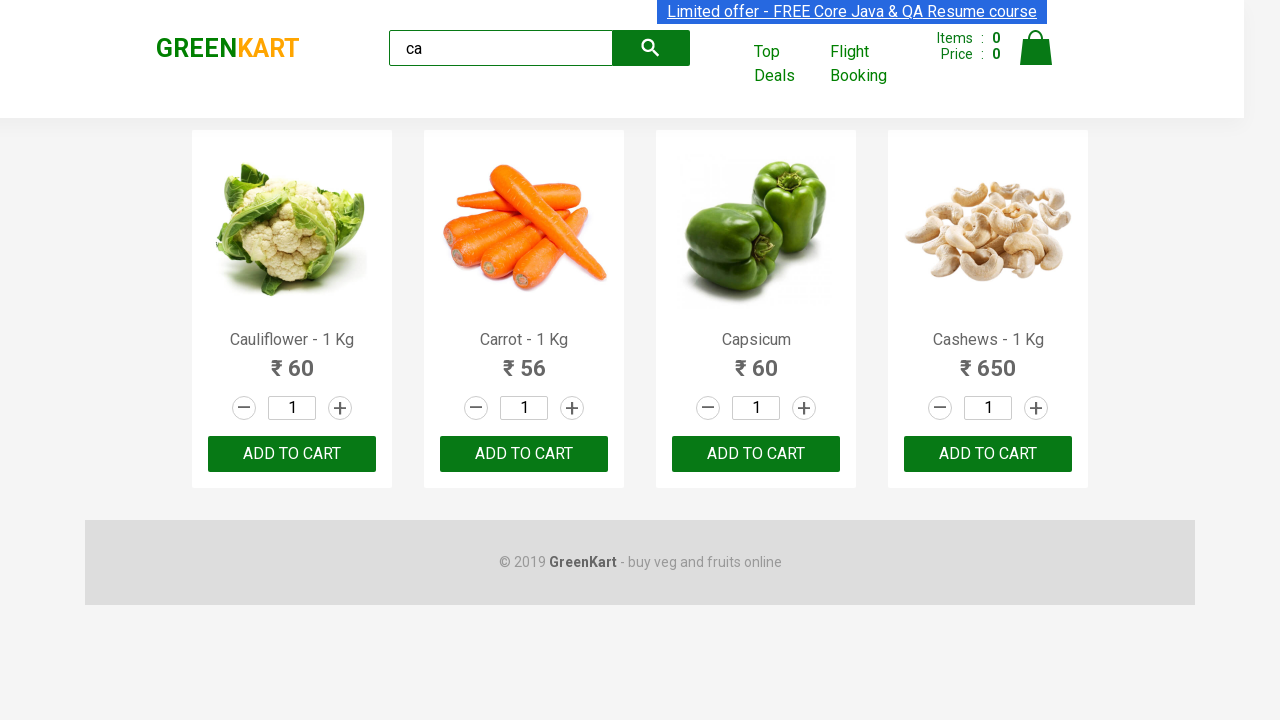

Clicked ADD TO CART button for third product at (756, 454) on .products .product >> nth=2 >> button:has-text("ADD TO CART")
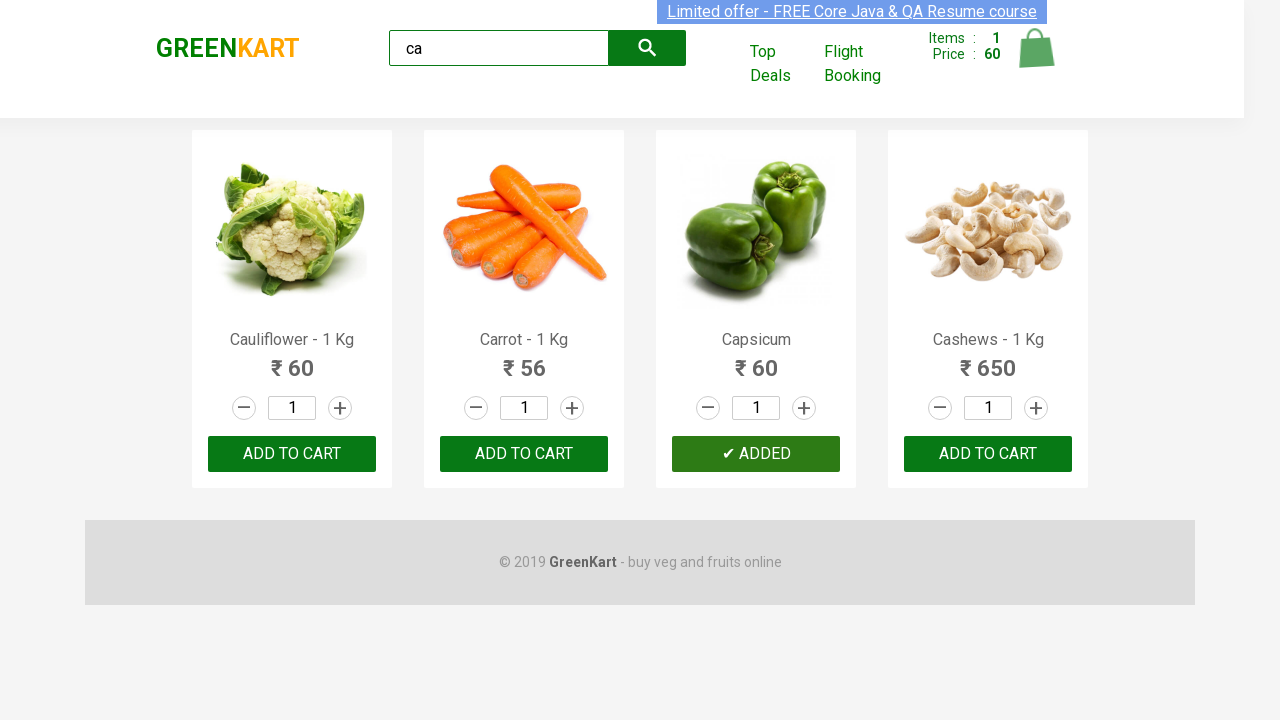

Clicked ADD TO CART button for Cashews product at (988, 454) on .products .product >> nth=3 >> button
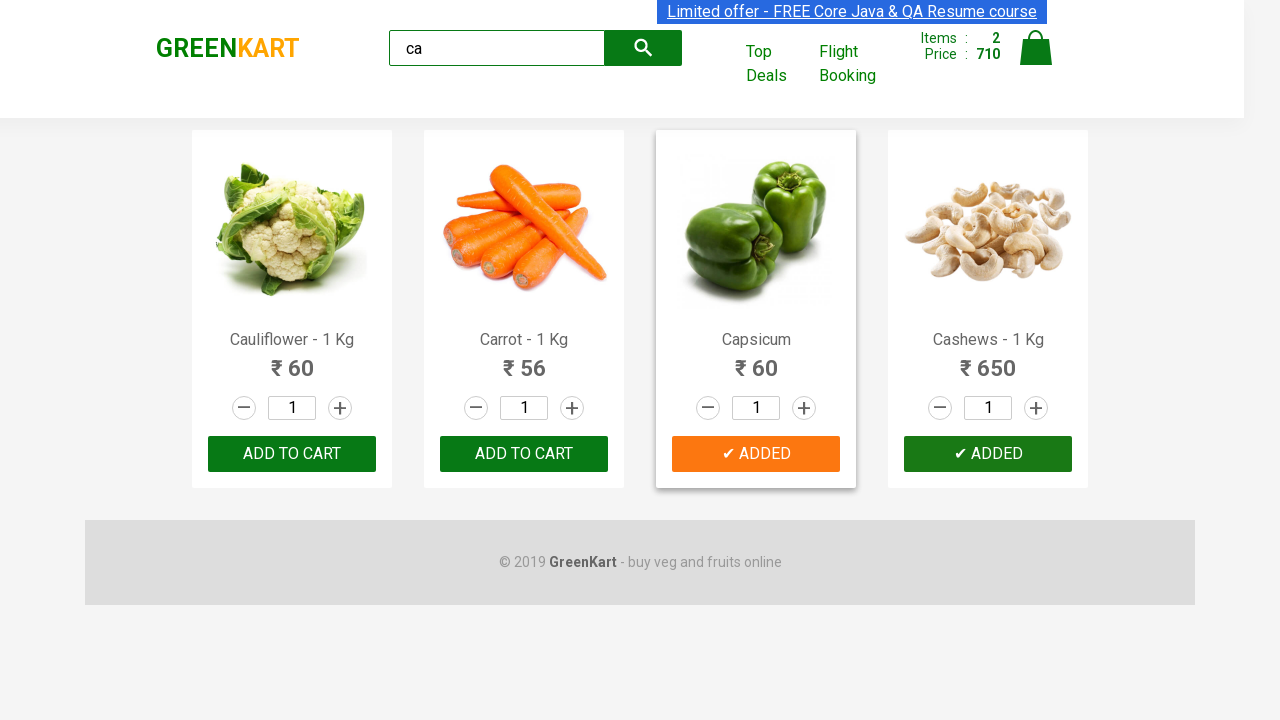

Verified brand text equals 'GREENKART'
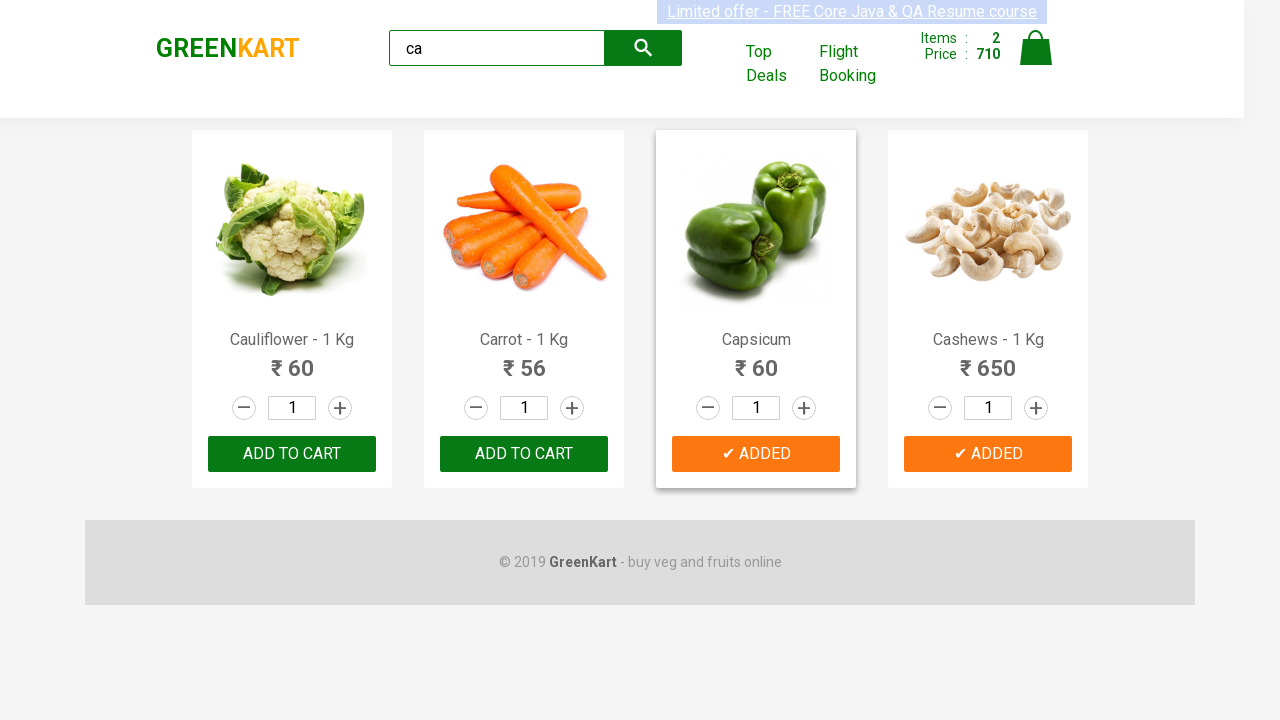

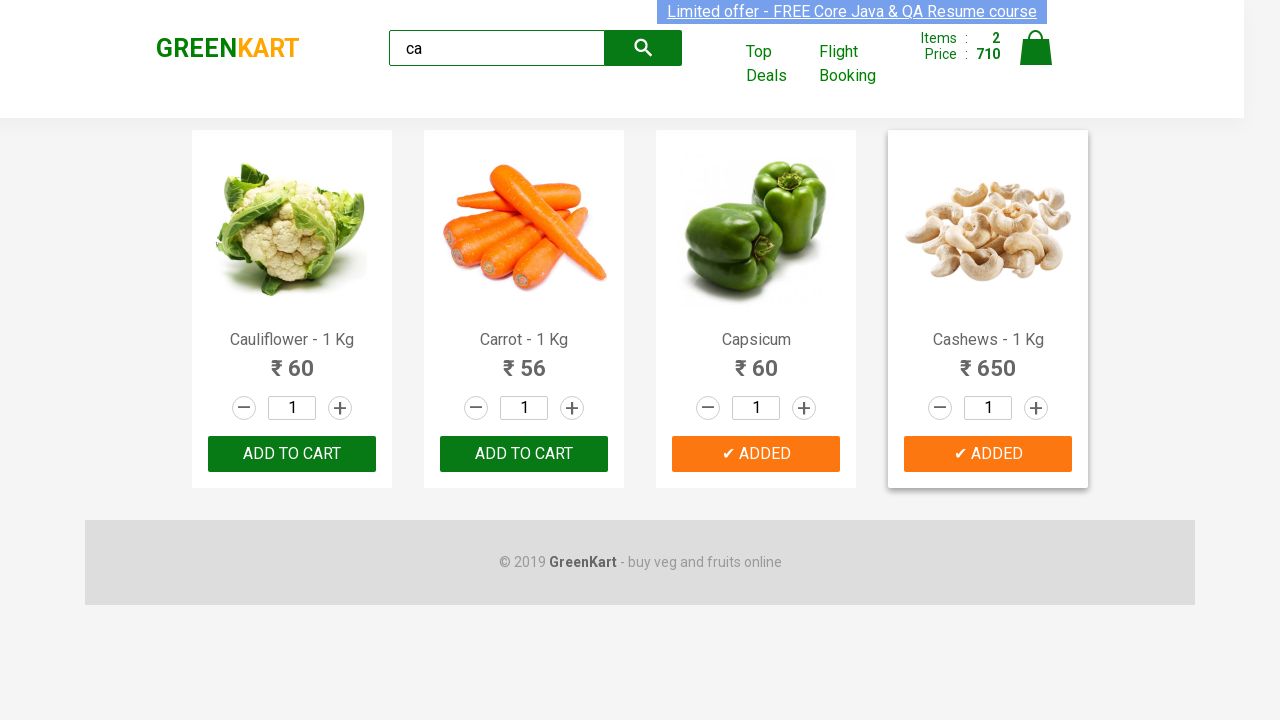